Tests dragging an element within a small container restriction

Starting URL: https://demoqa.com/dragabble

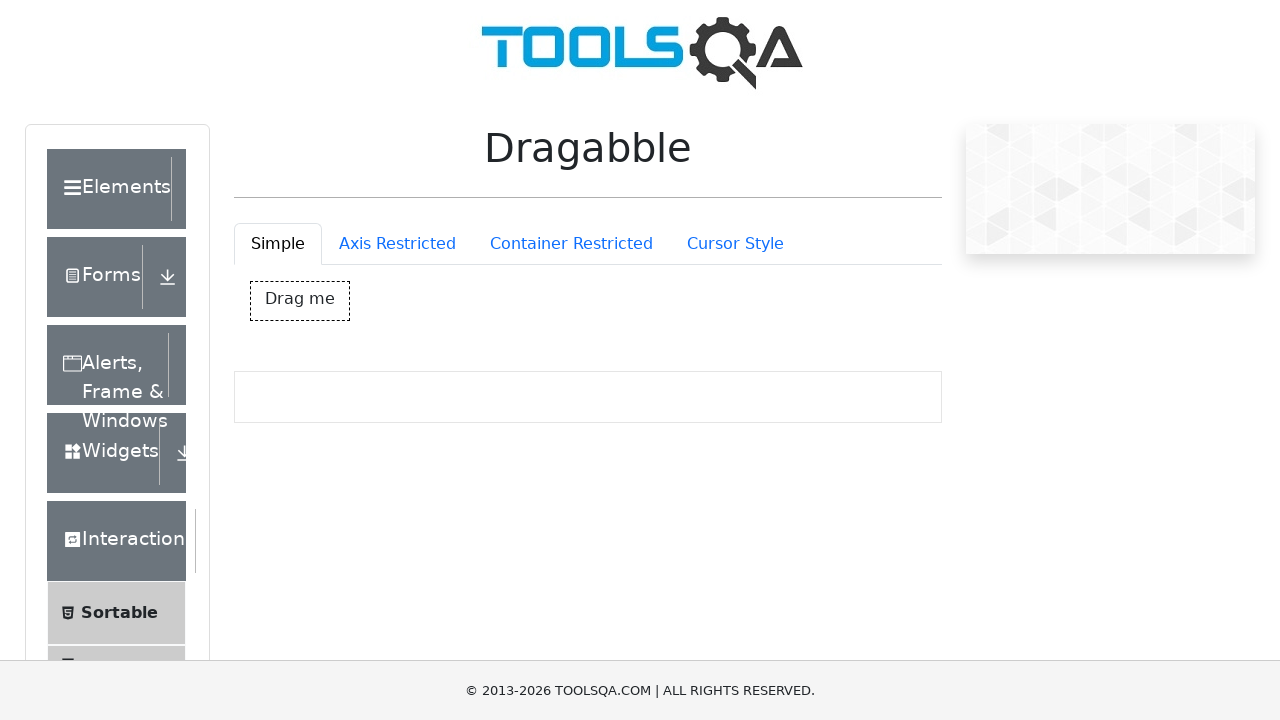

Clicked on Container Restriction tab at (571, 244) on #draggableExample-tab-containerRestriction
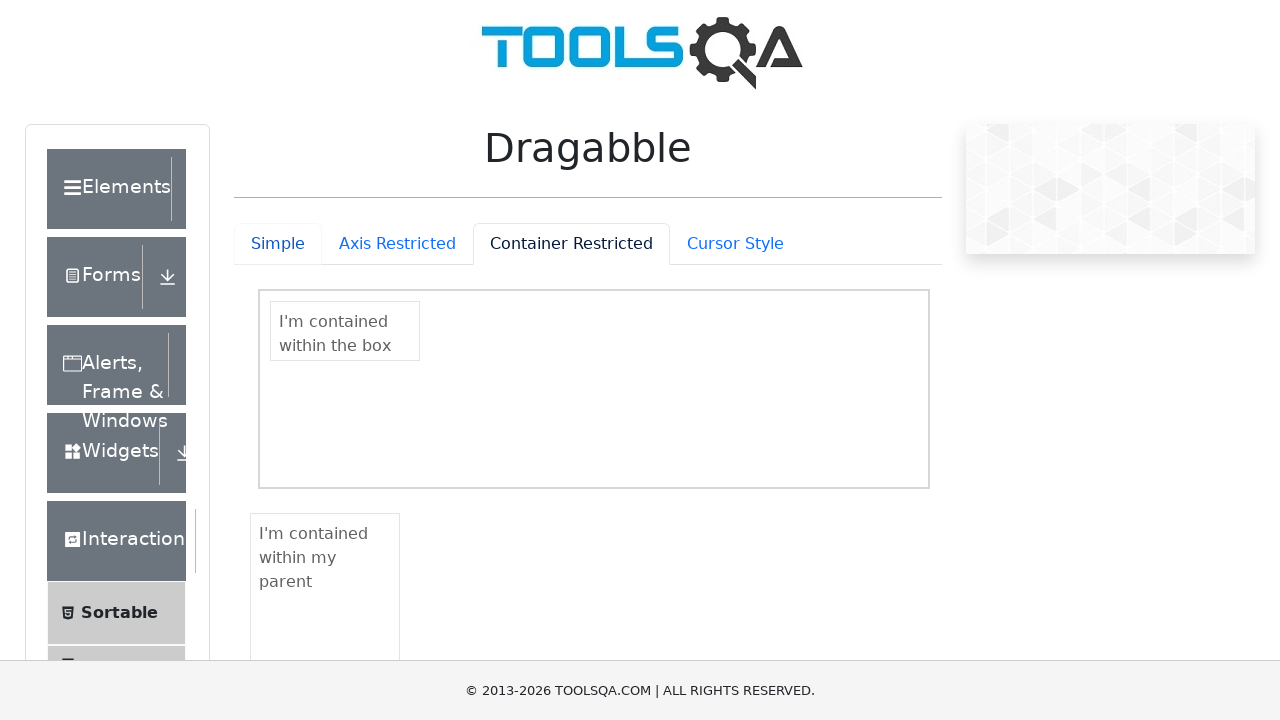

Located draggable element in small container
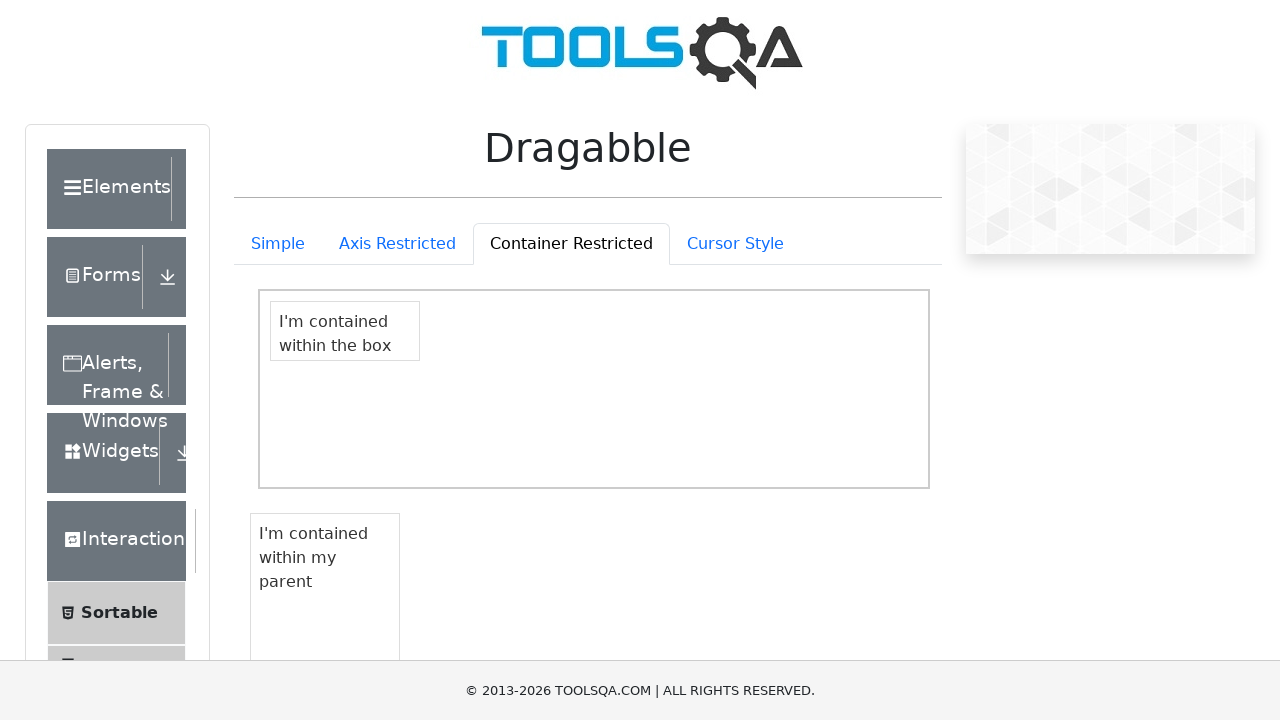

Retrieved bounding box of draggable element
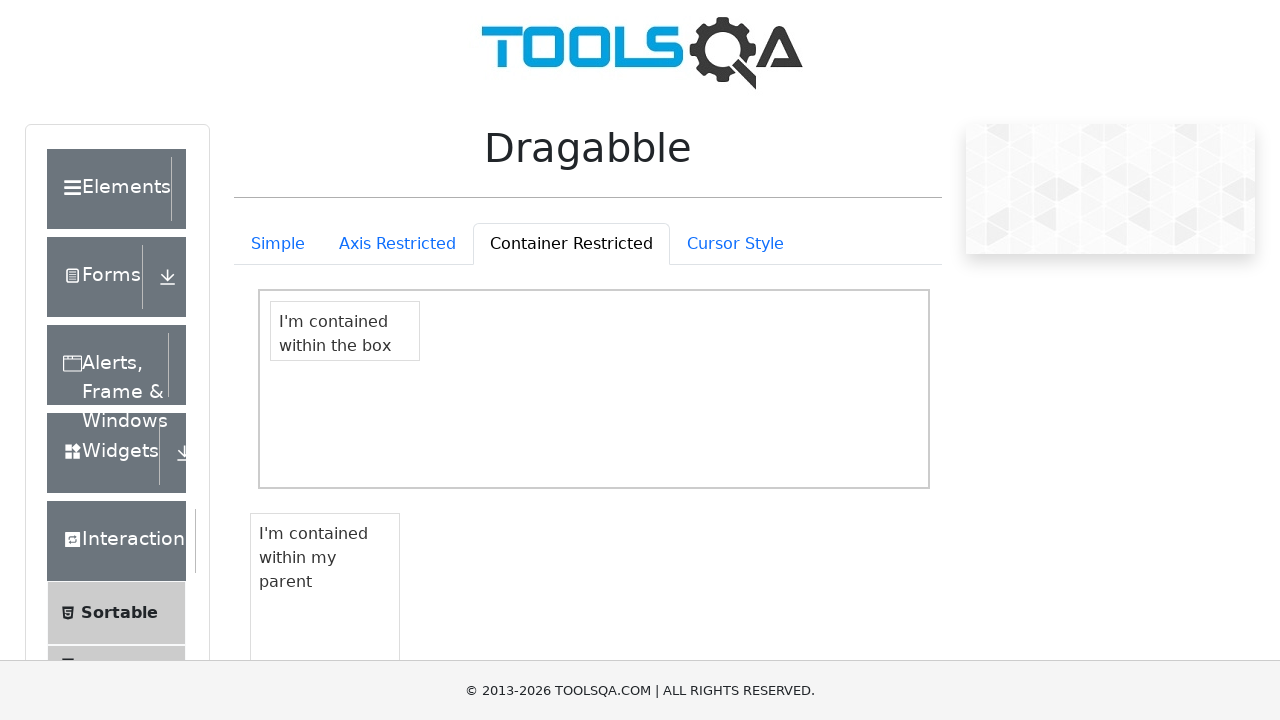

Moved mouse to center of draggable element at (313, 558)
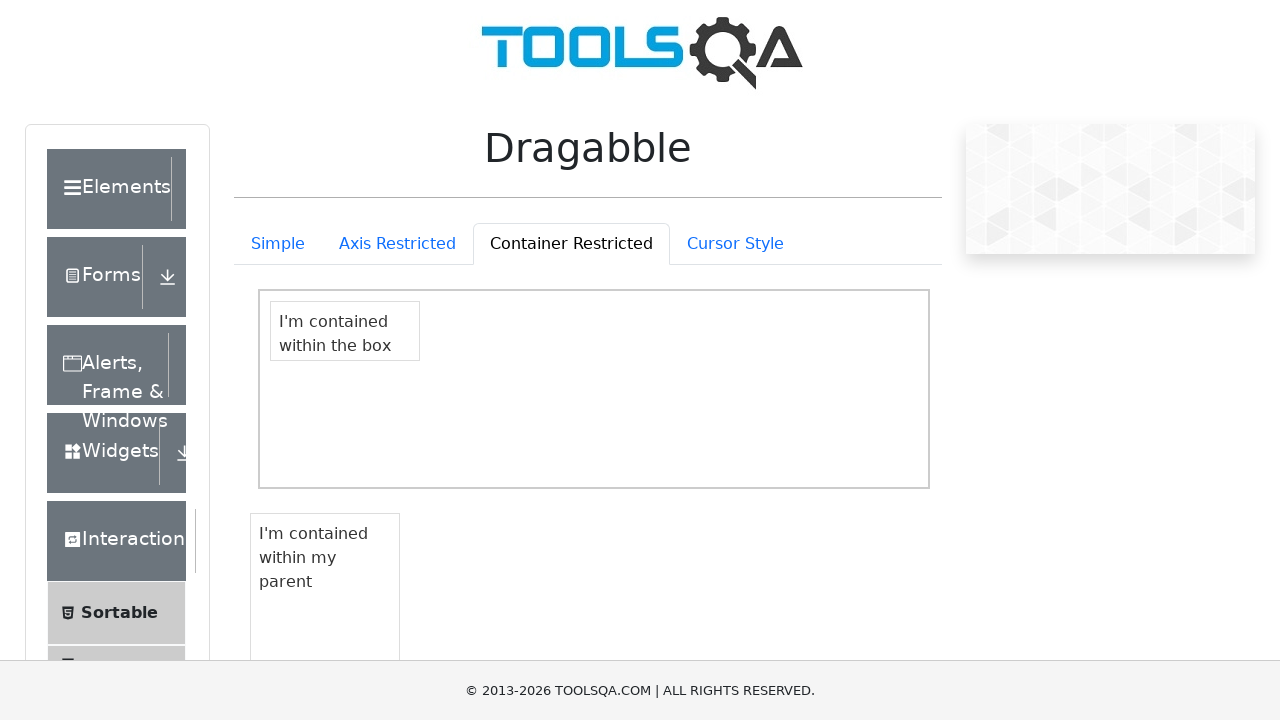

Pressed mouse button down on draggable element at (313, 558)
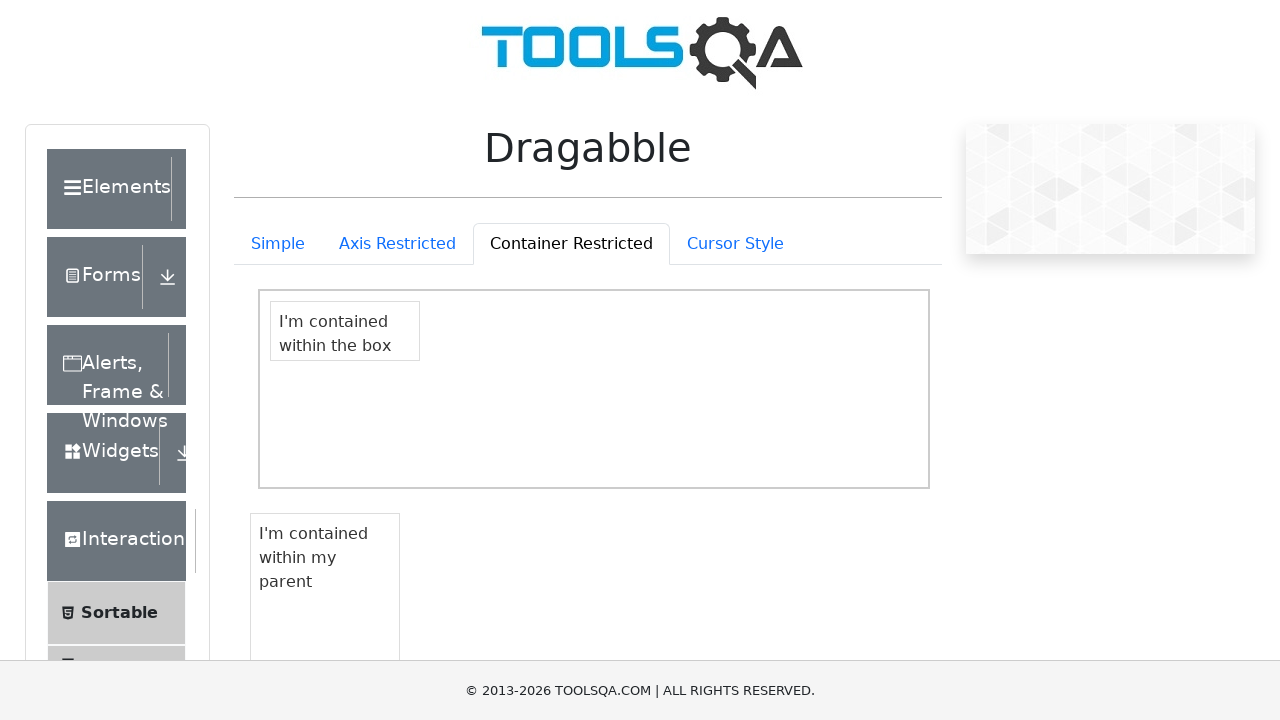

Dragged element 30 pixels right and 25 pixels down within container at (343, 582)
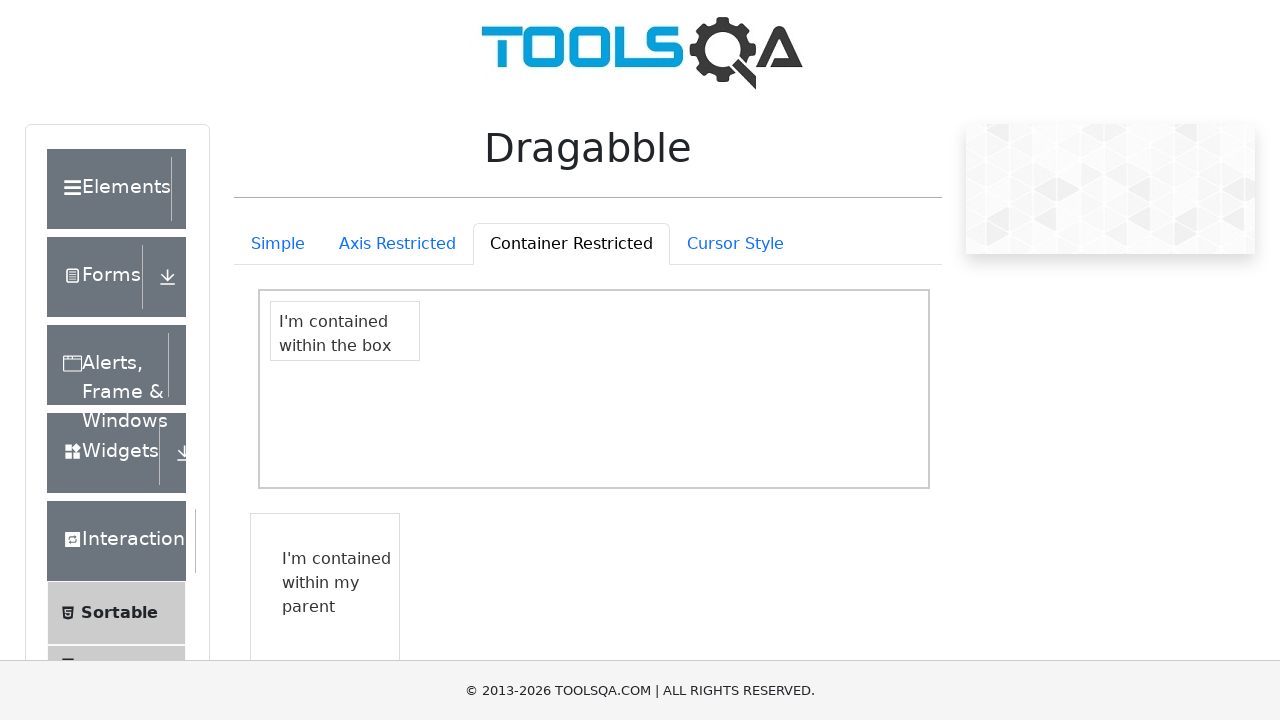

Released mouse button to complete drag operation at (343, 582)
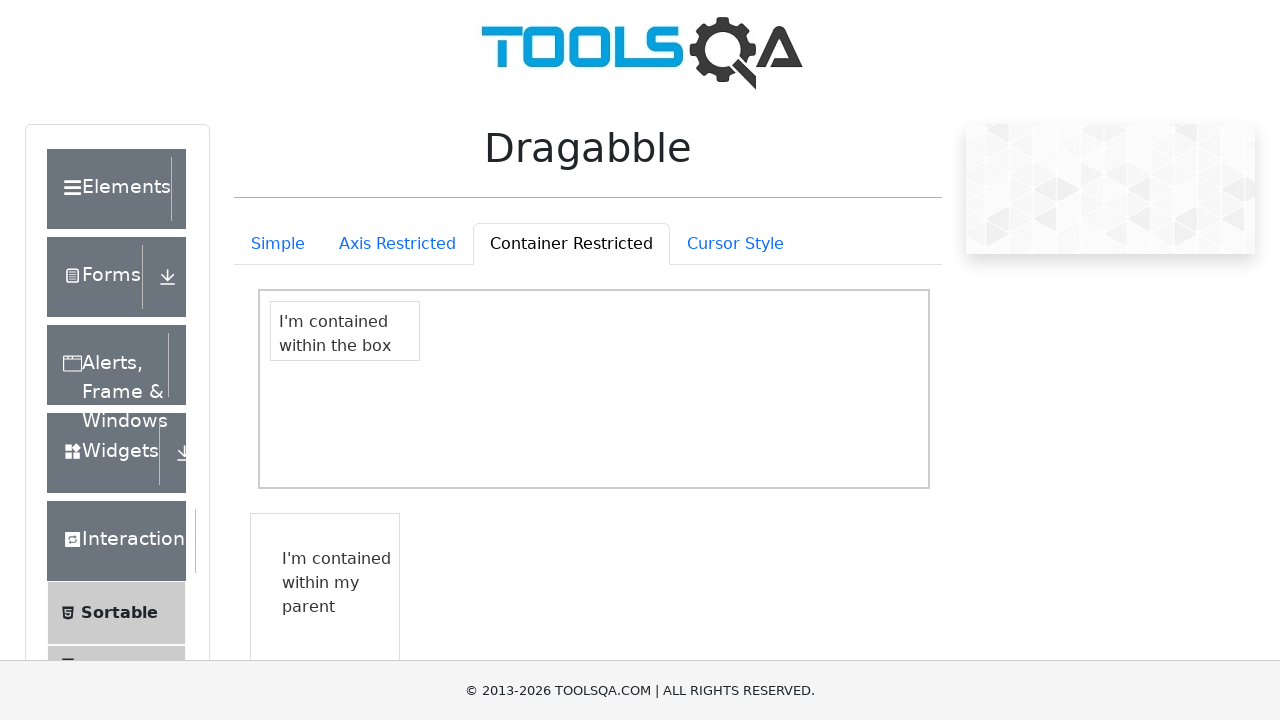

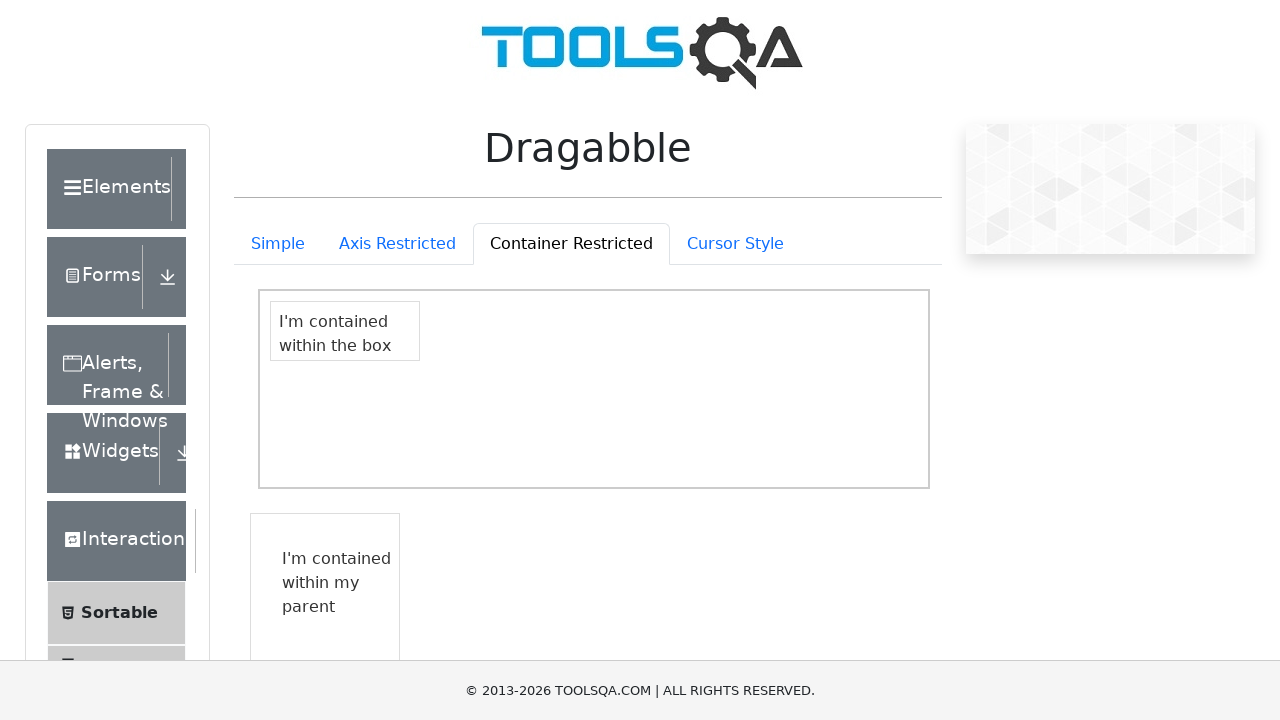